Tests adding and removing elements dynamically on a page by clicking add/delete buttons and verifying the element count

Starting URL: https://the-internet.herokuapp.com/add_remove_elements/

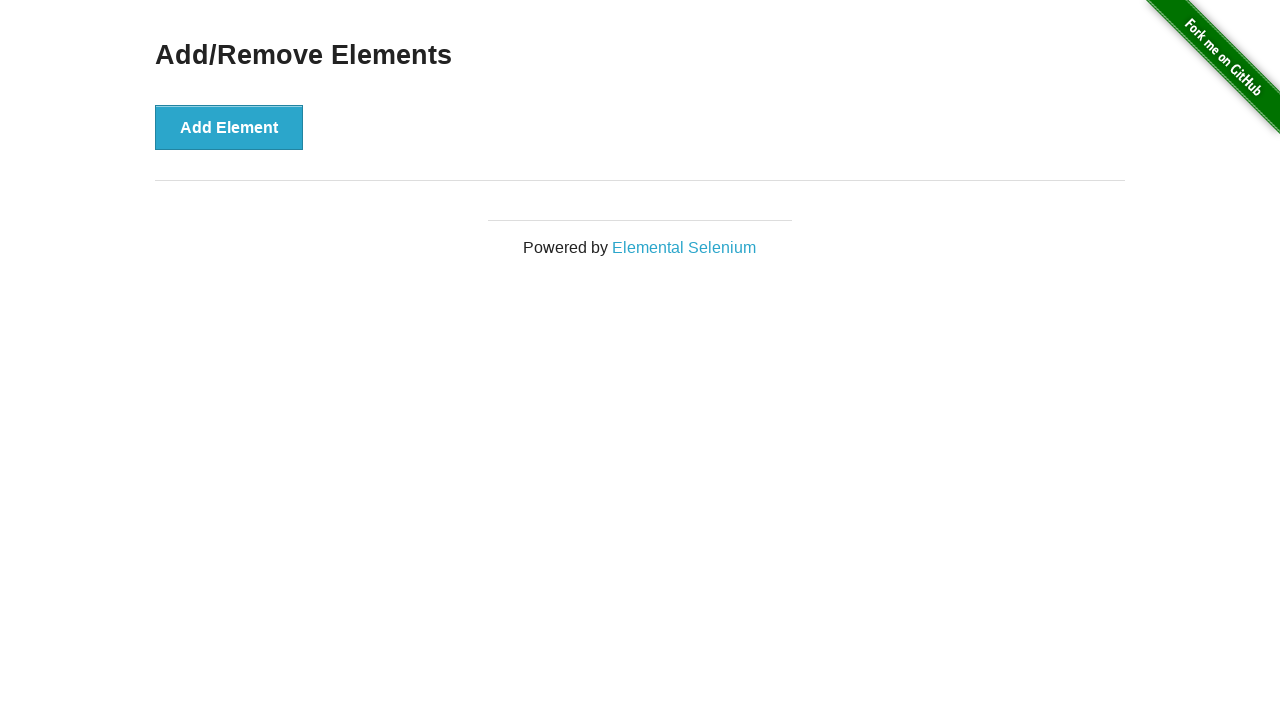

Clicked add element button (iteration 1) at (229, 127) on button[onclick='addElement()']
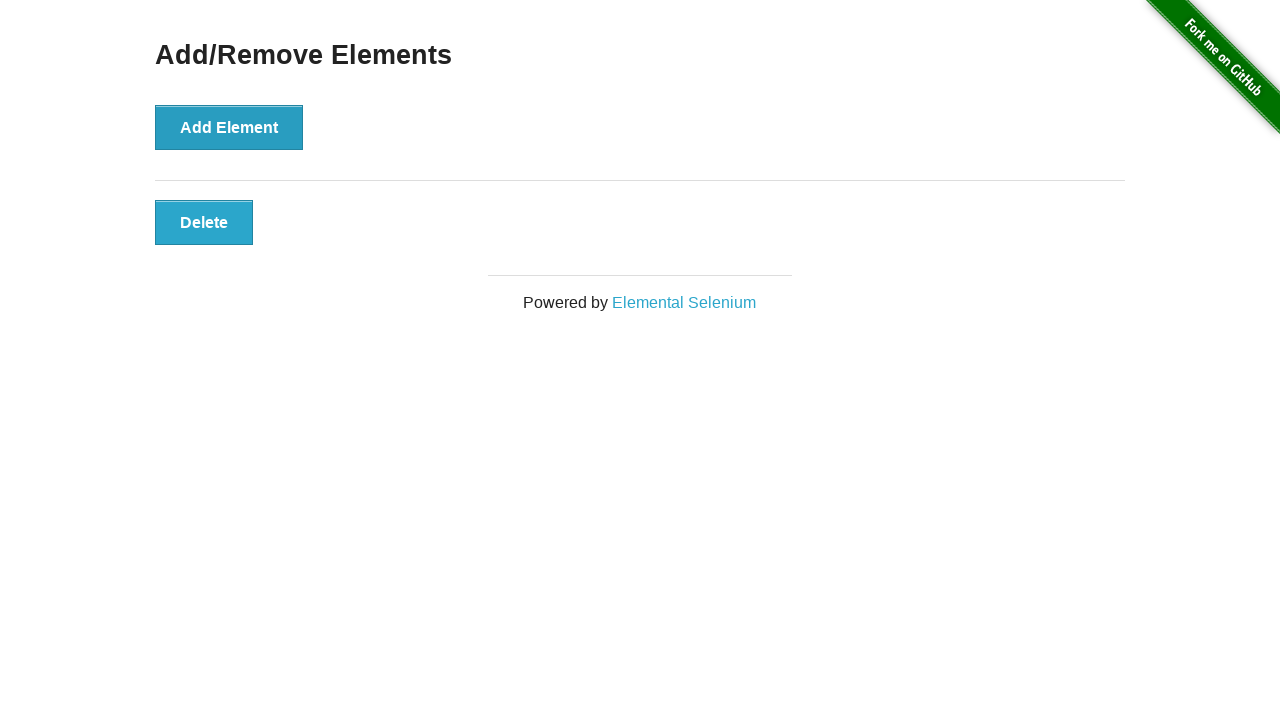

Verified 1 delete buttons present after adding element 1
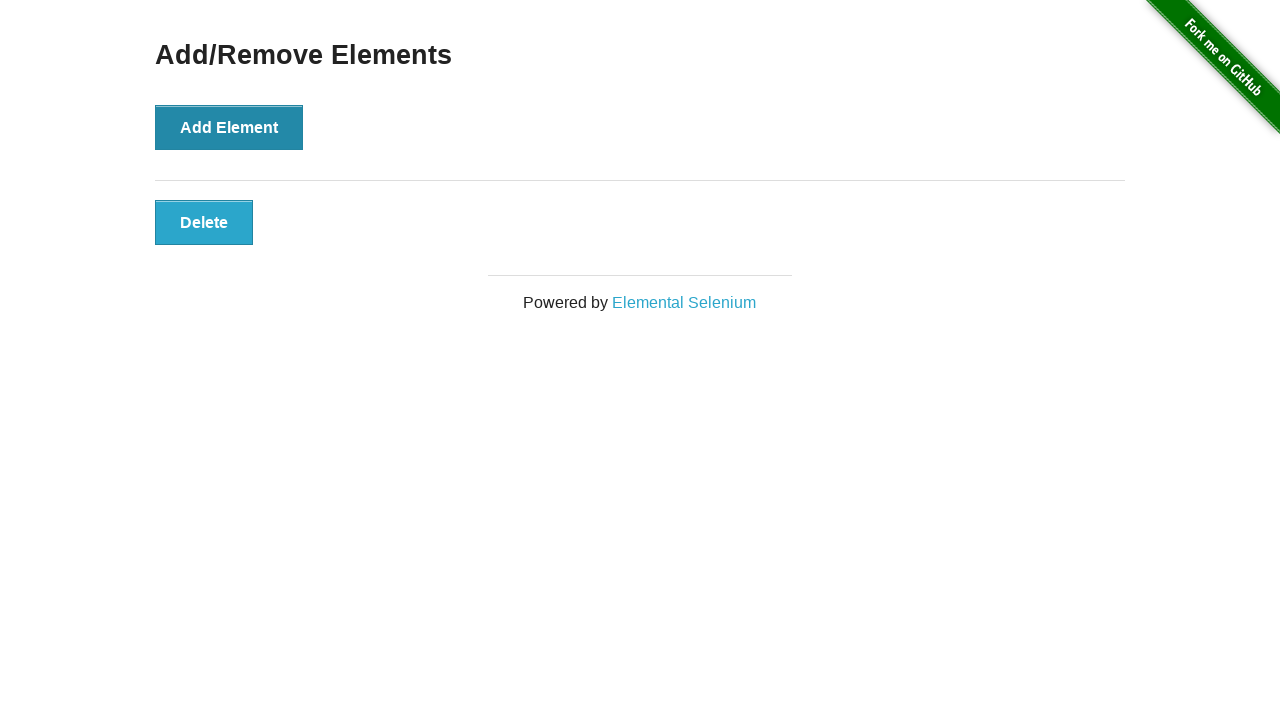

Clicked add element button (iteration 2) at (229, 127) on button[onclick='addElement()']
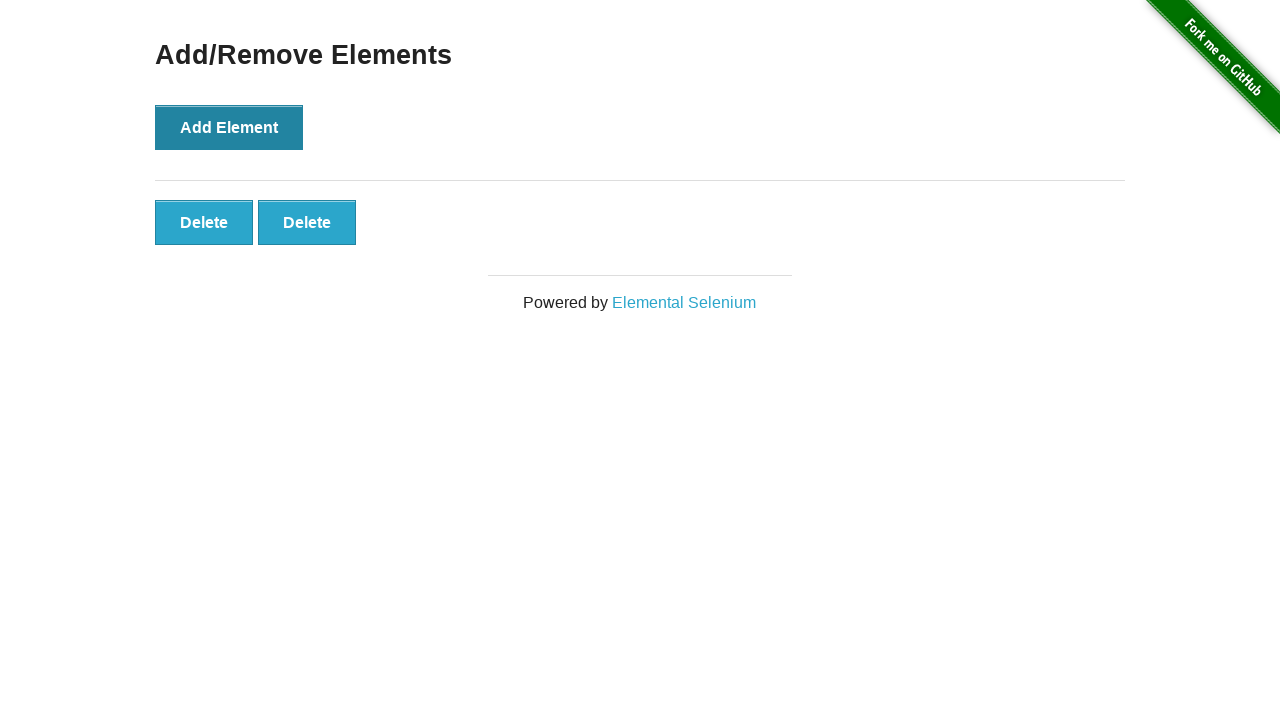

Verified 2 delete buttons present after adding element 2
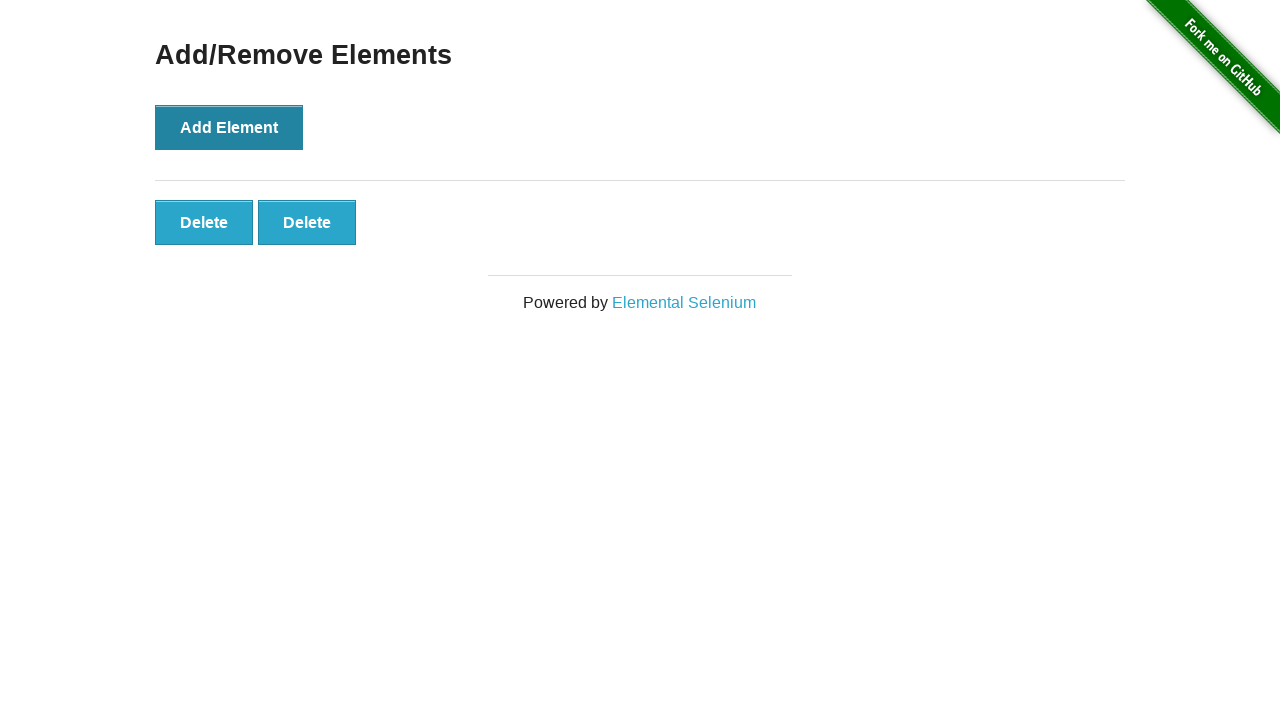

Clicked add element button (iteration 3) at (229, 127) on button[onclick='addElement()']
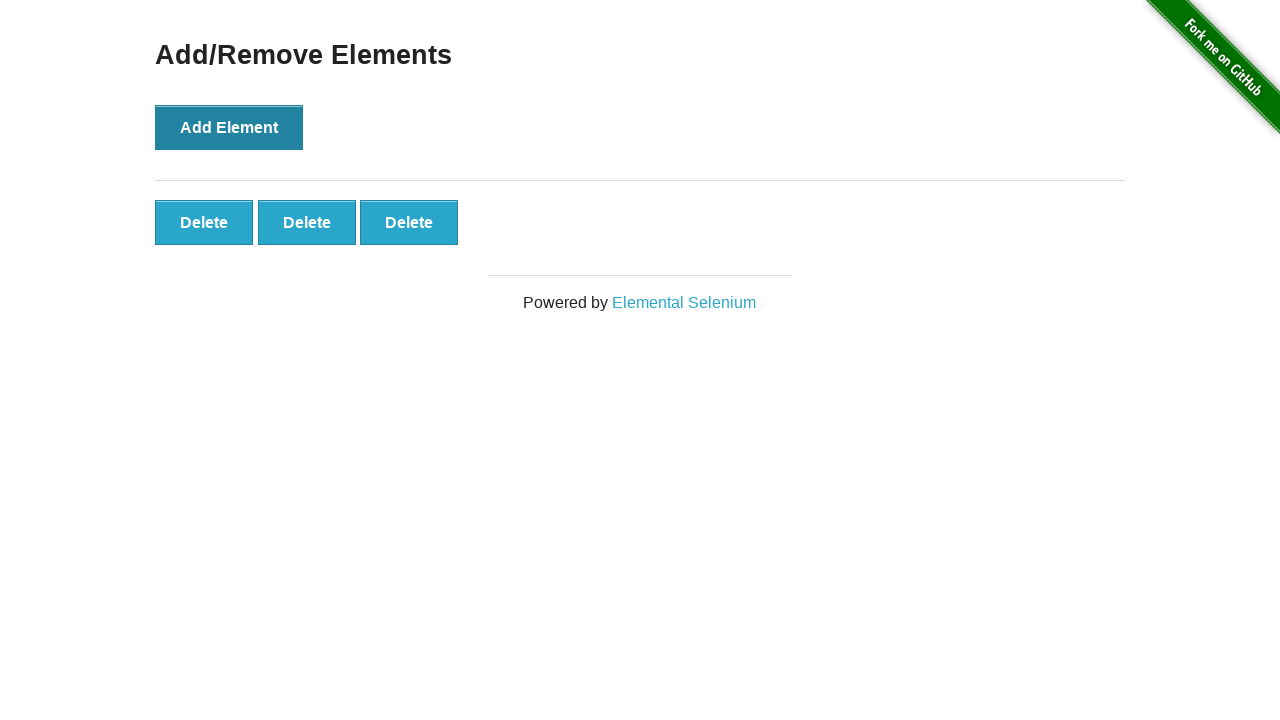

Verified 3 delete buttons present after adding element 3
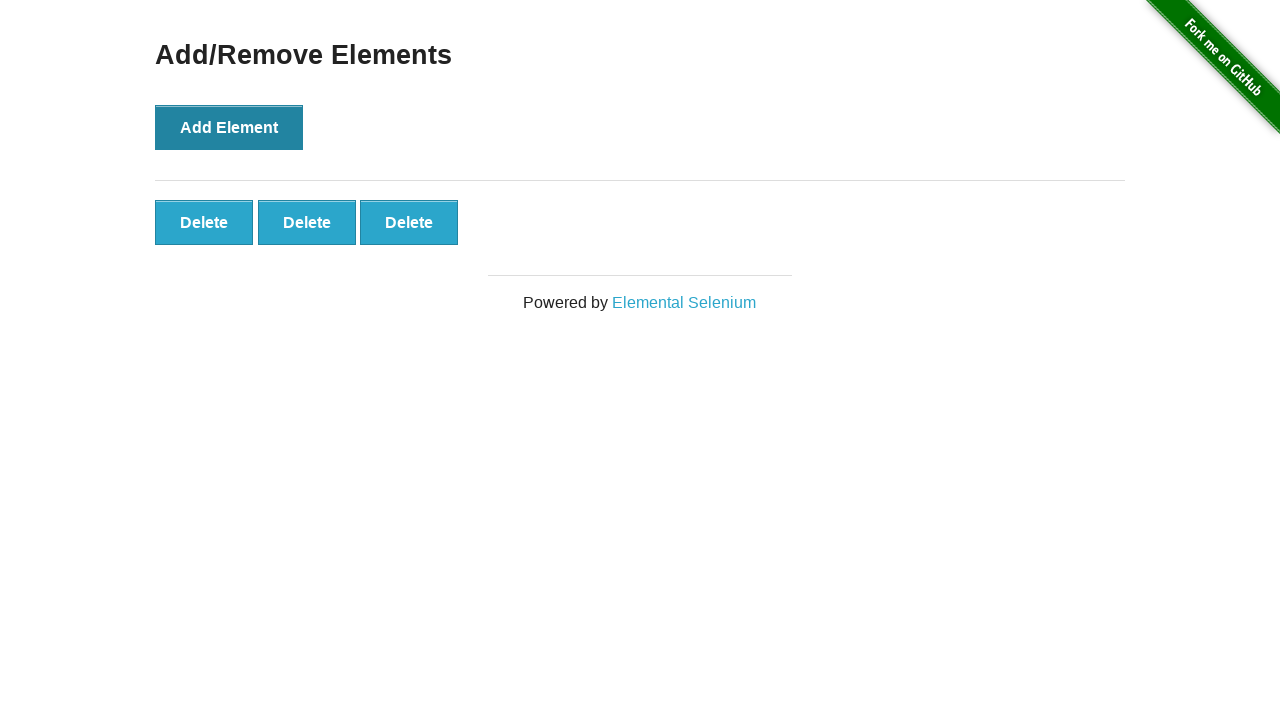

Clicked add element button (iteration 4) at (229, 127) on button[onclick='addElement()']
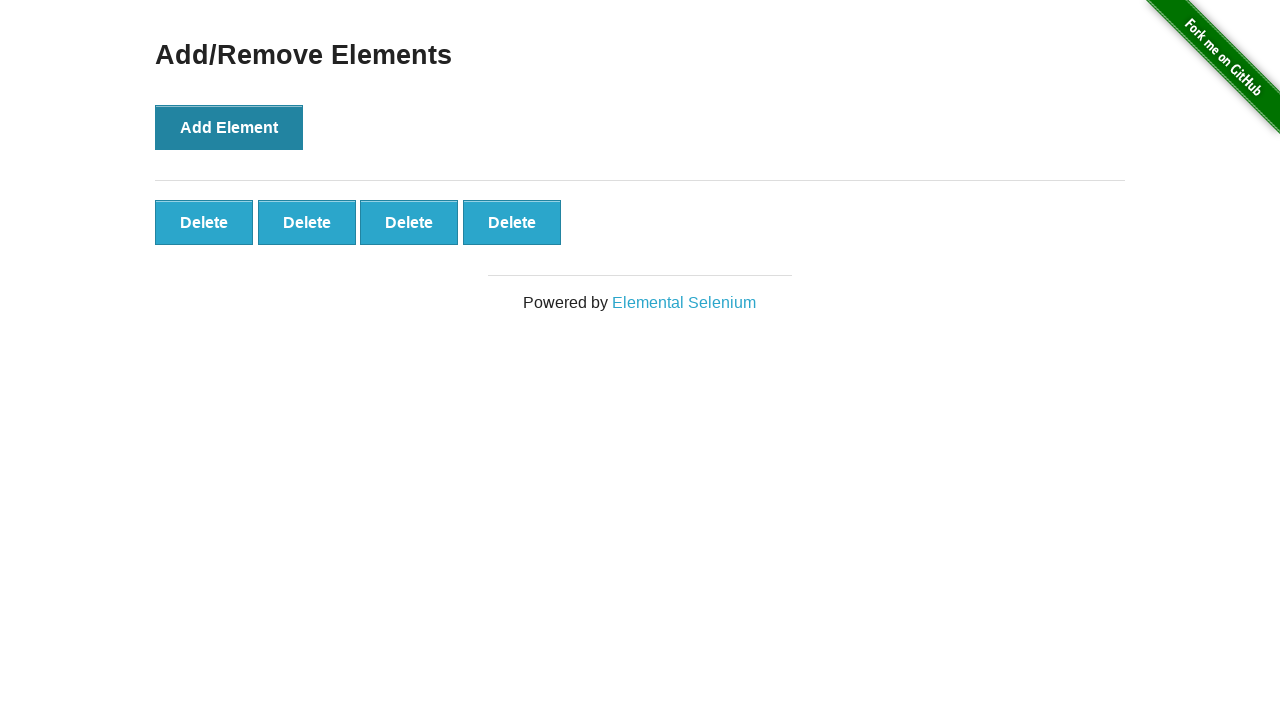

Verified 4 delete buttons present after adding element 4
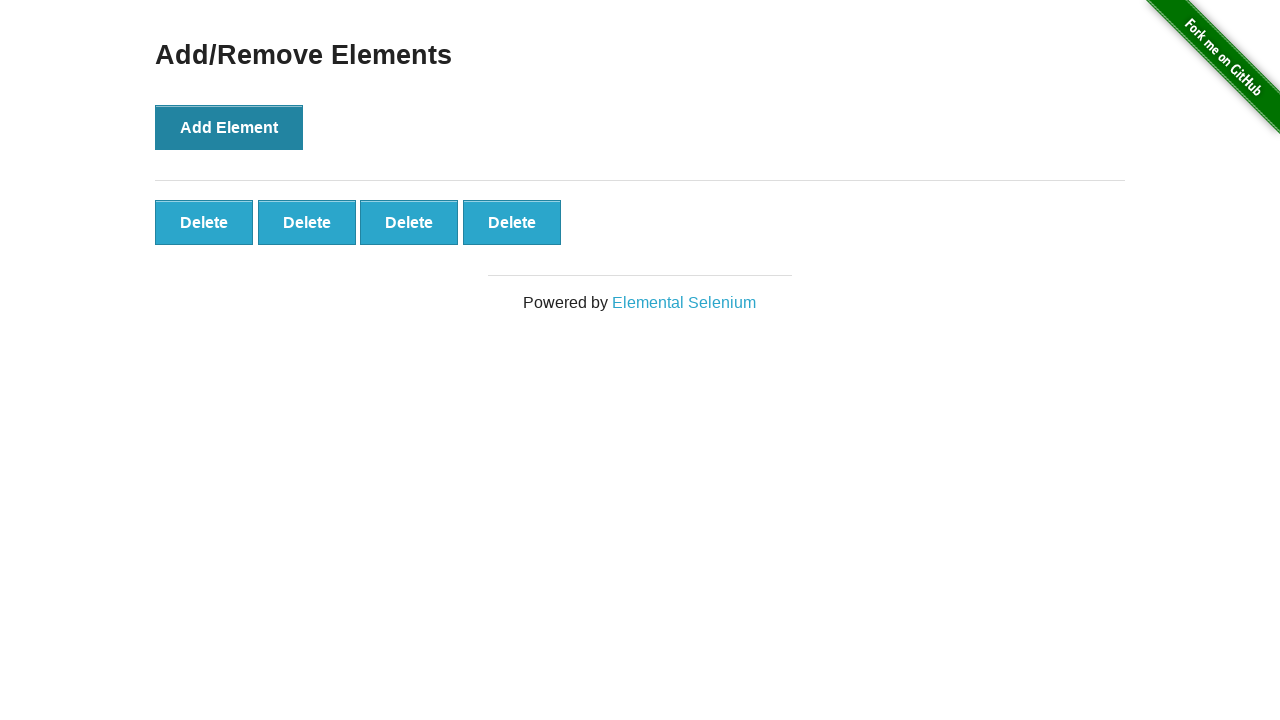

Clicked add element button (iteration 5) at (229, 127) on button[onclick='addElement()']
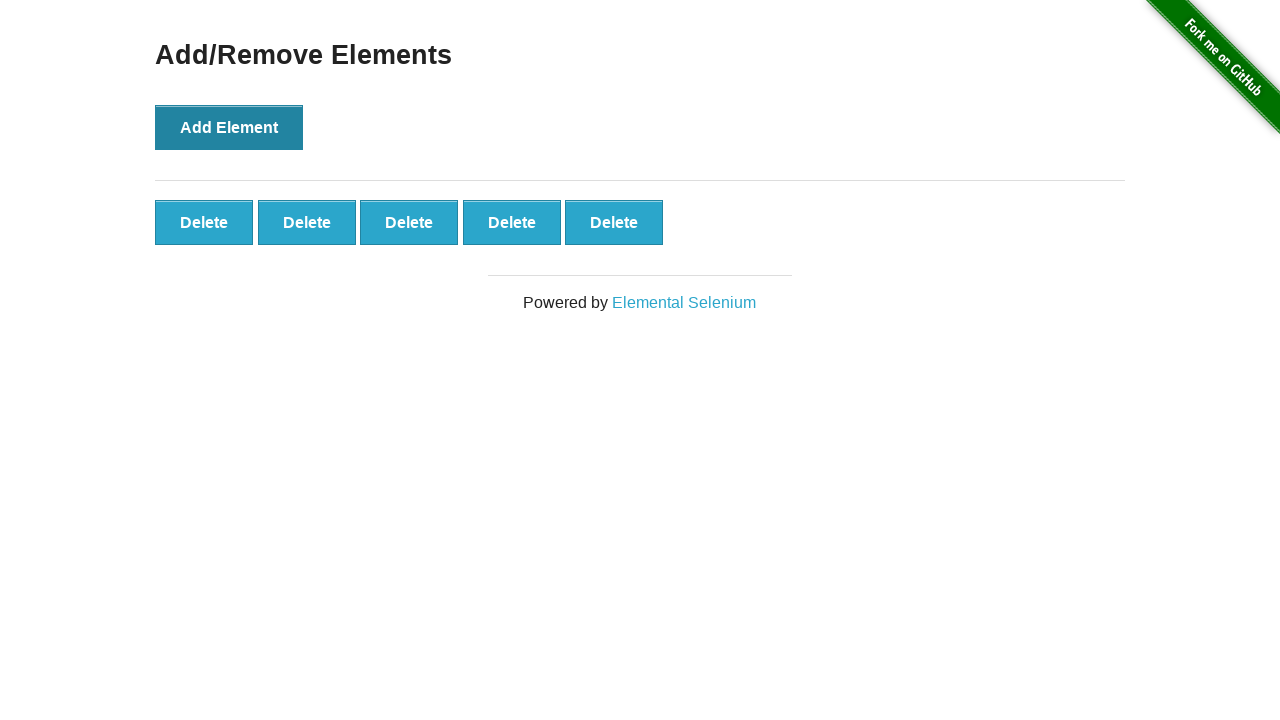

Verified 5 delete buttons present after adding element 5
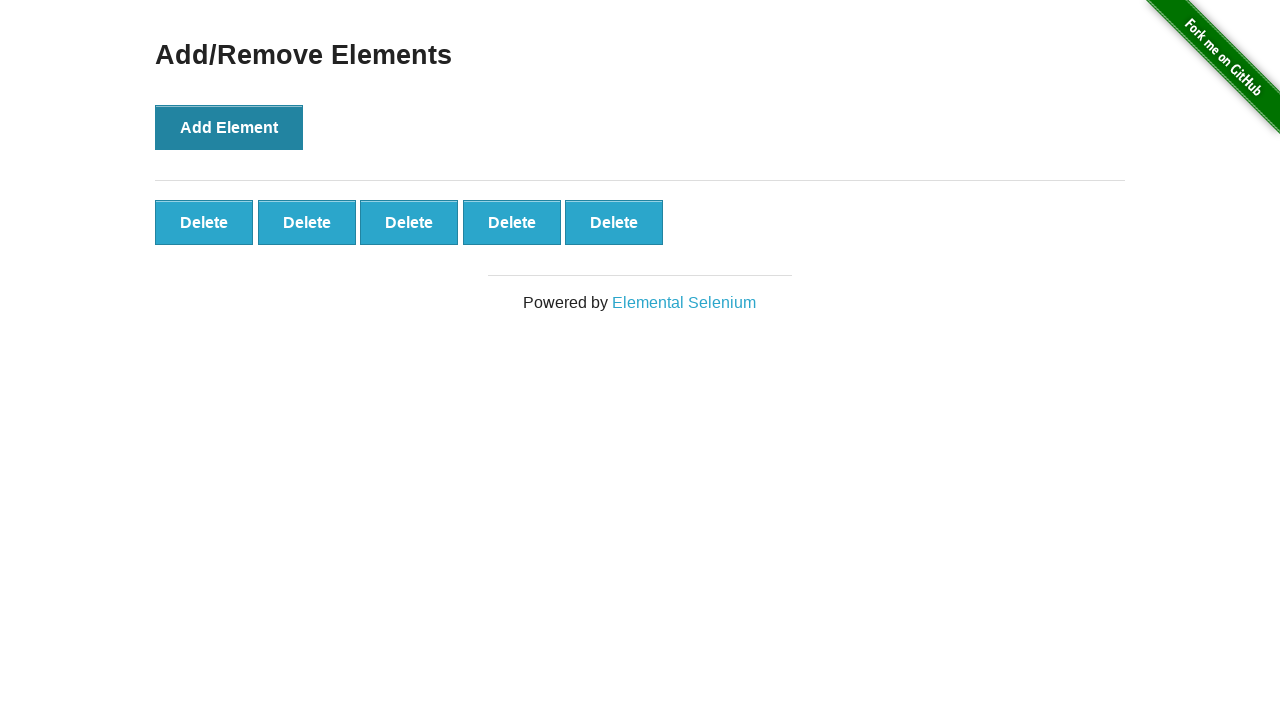

Initial element count before deletions: 5
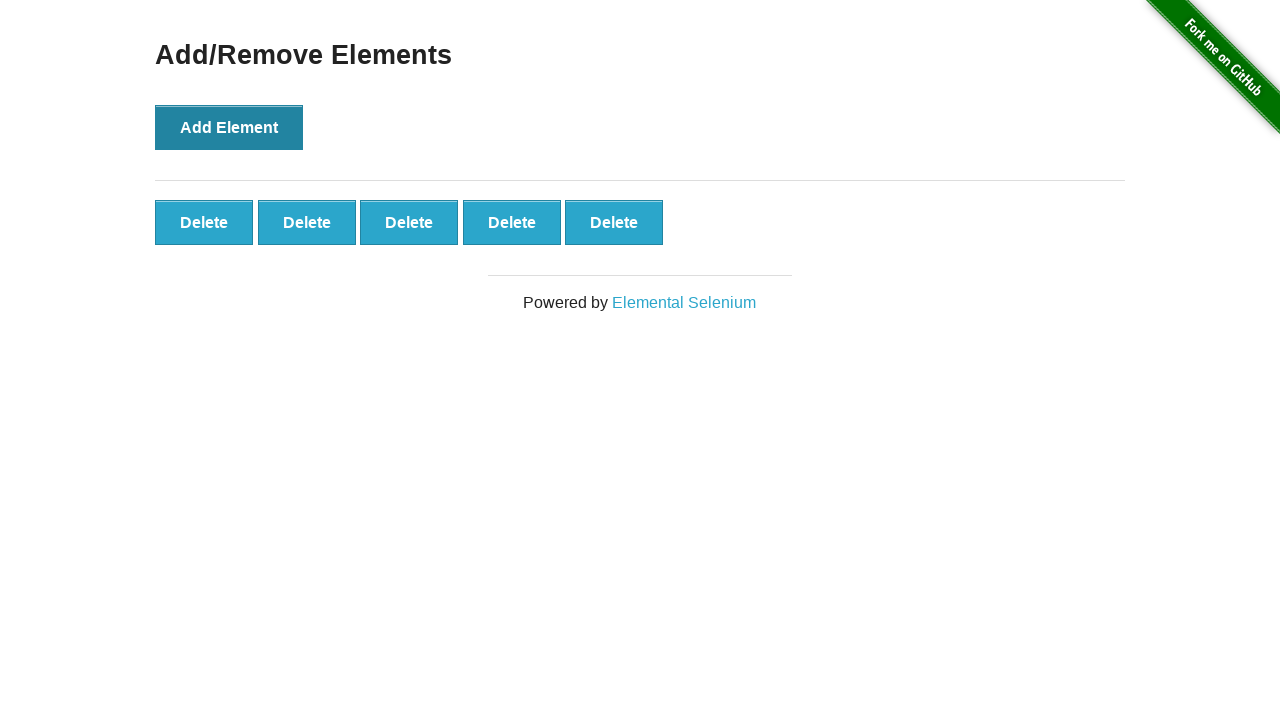

Clicked delete button (iteration 1 of 3) at (614, 222) on button[onclick='deleteElement()'] >> nth=-1
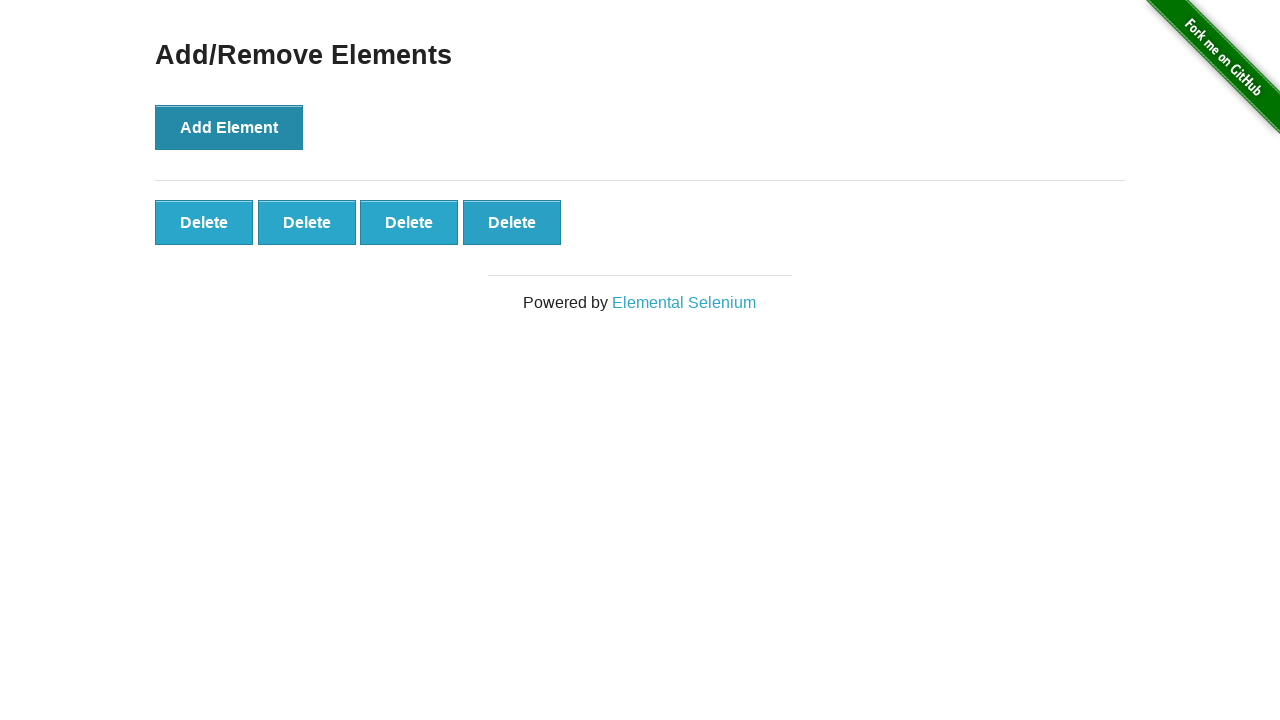

Verified 4 delete buttons remaining after deletion 1
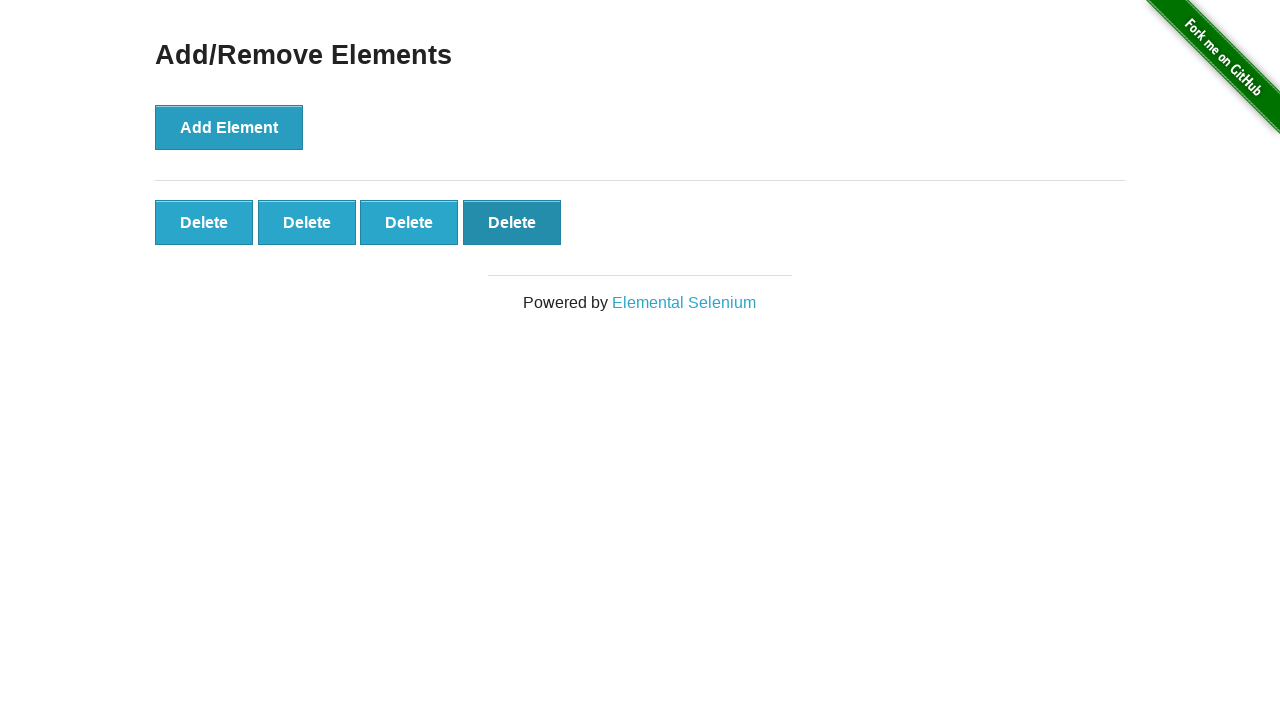

Clicked delete button (iteration 2 of 3) at (512, 222) on button[onclick='deleteElement()'] >> nth=-1
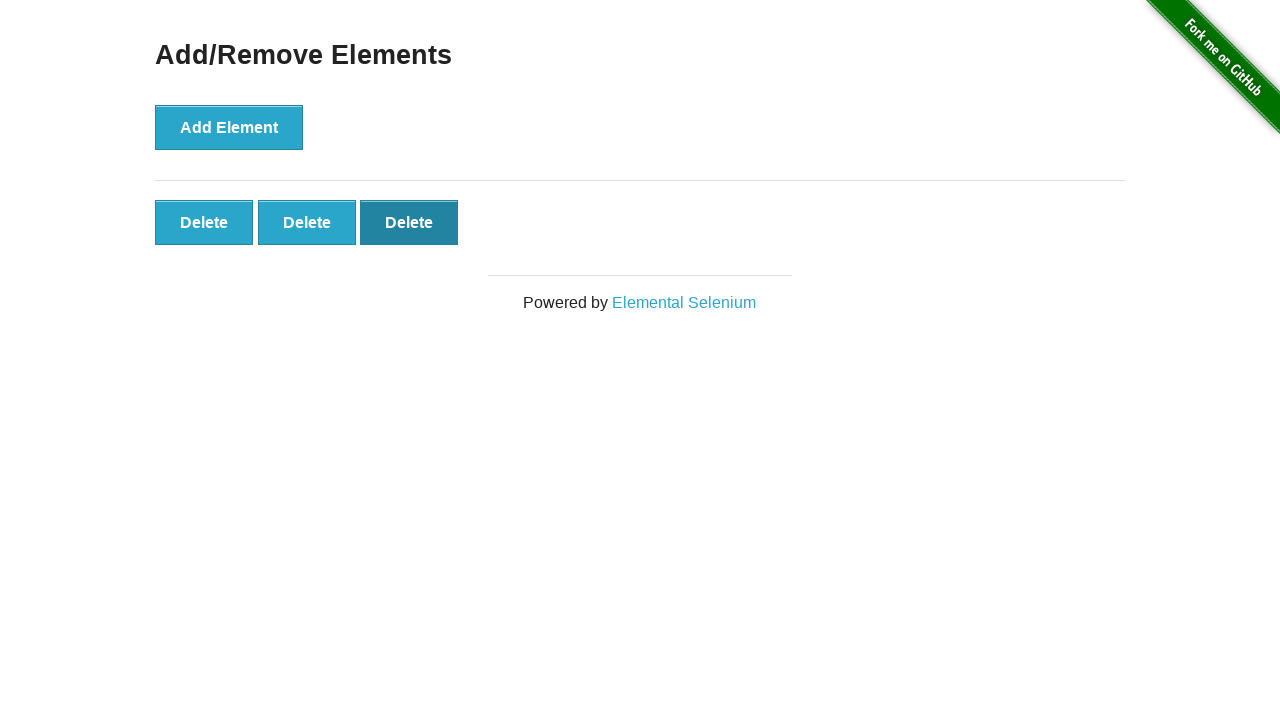

Verified 3 delete buttons remaining after deletion 2
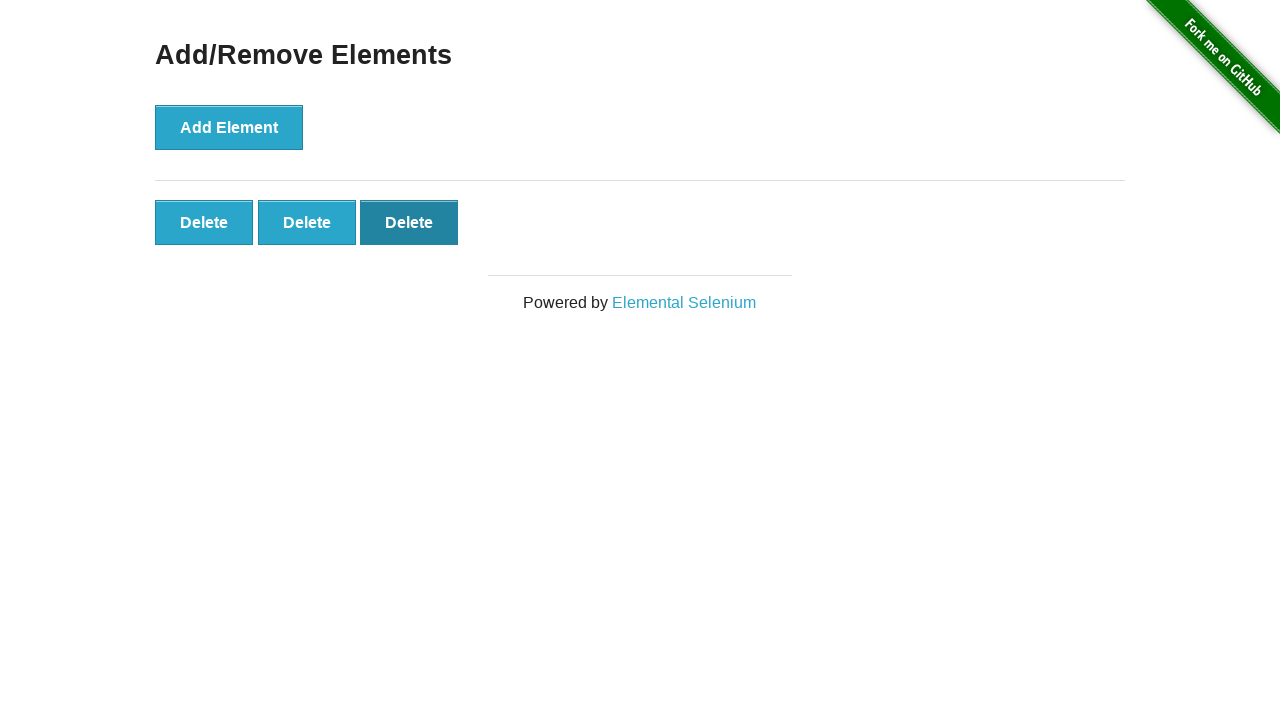

Clicked delete button (iteration 3 of 3) at (409, 222) on button[onclick='deleteElement()'] >> nth=-1
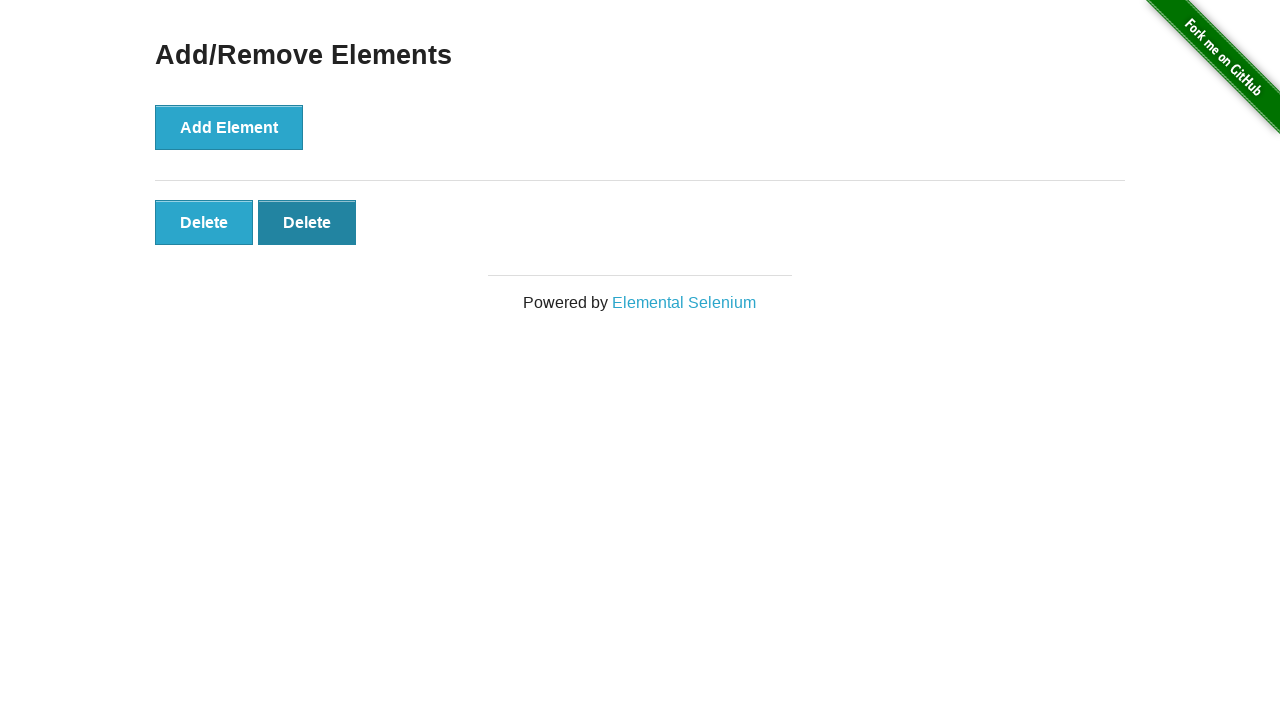

Verified 2 delete buttons remaining after deletion 3
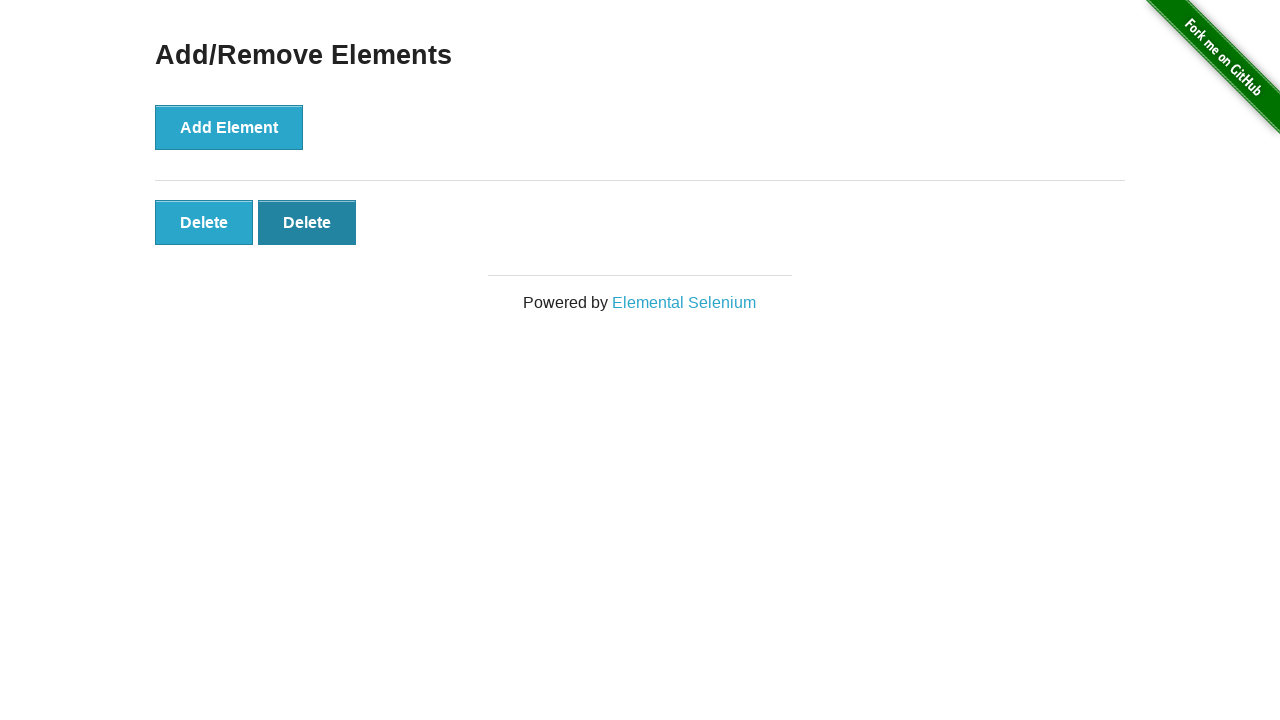

Final verification: 2 delete buttons remaining
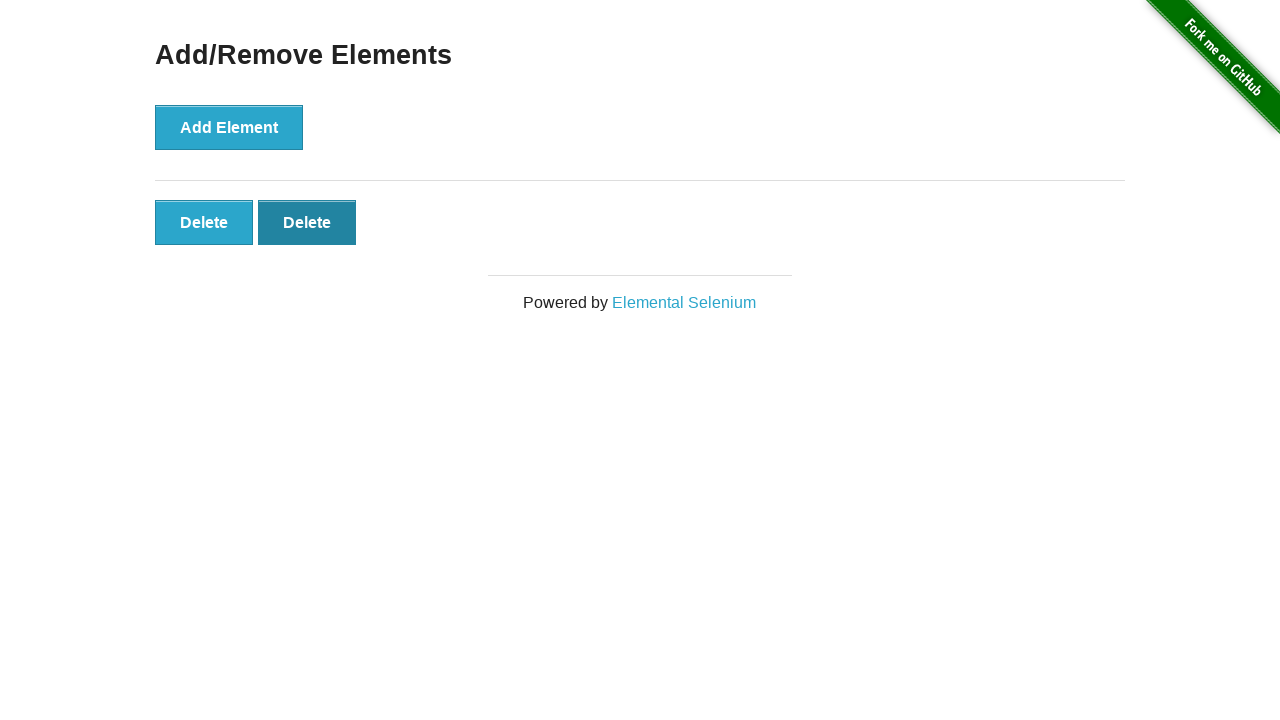

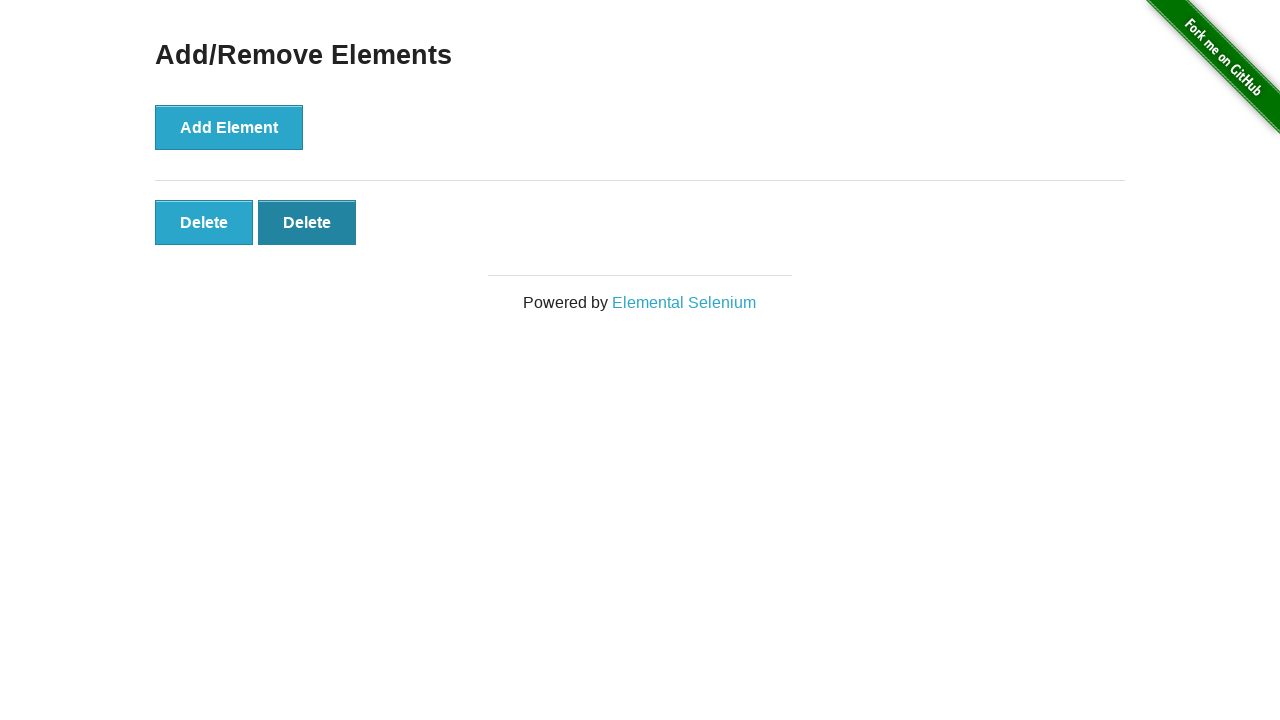